Tests dropdown functionality by navigating to the dropdown page, selecting an option from the dropdown menu, and verifying the selection

Starting URL: https://the-internet.herokuapp.com/

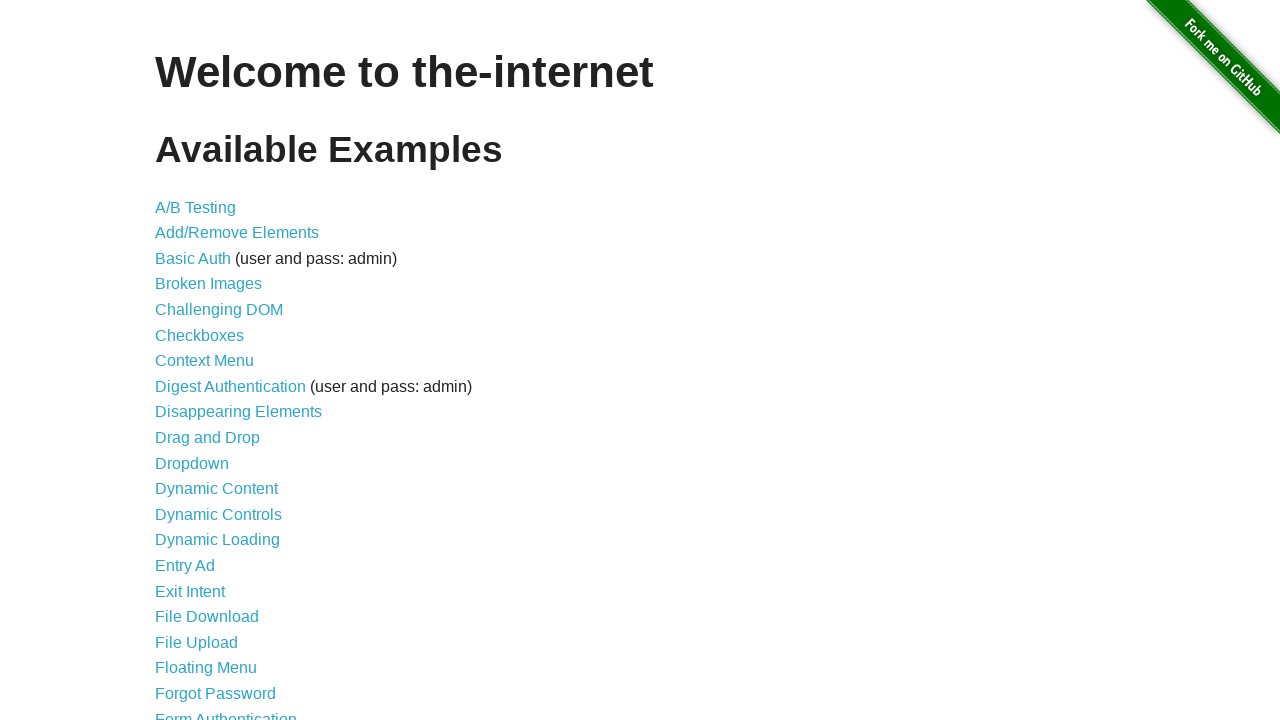

Clicked on the Dropdown link to navigate to dropdown page at (192, 463) on text=Dropdown
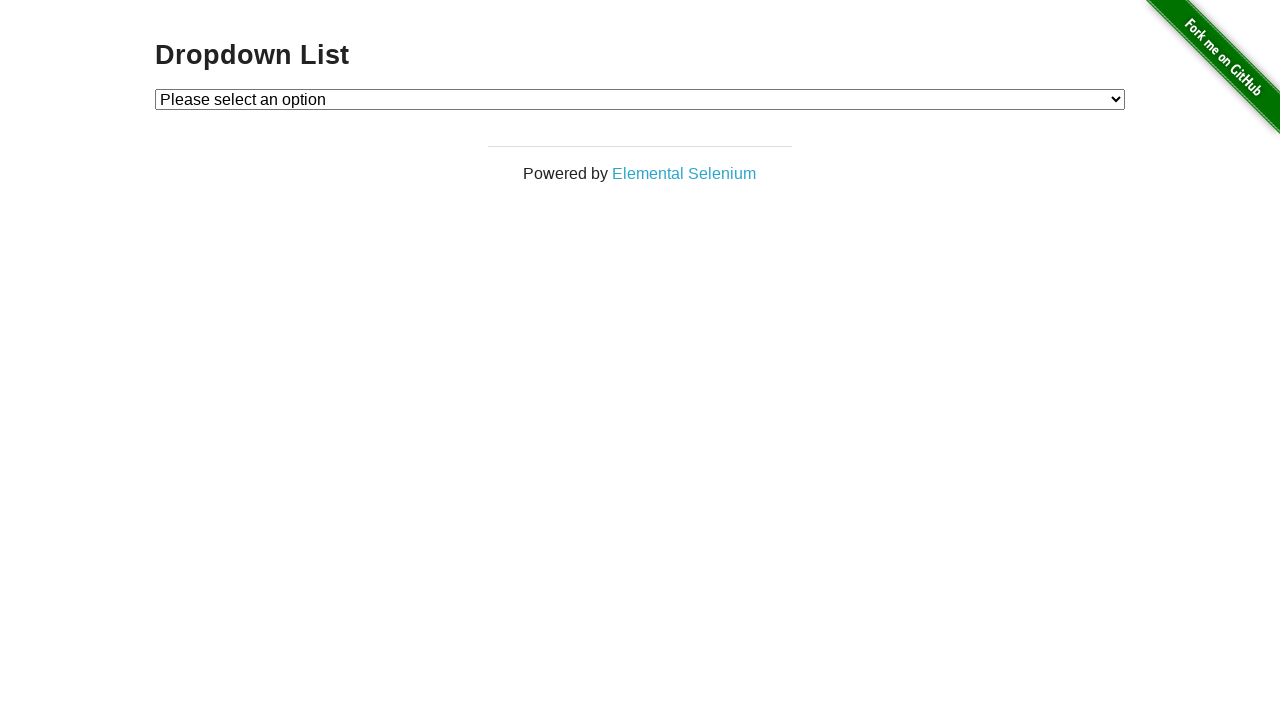

Dropdown element is now visible
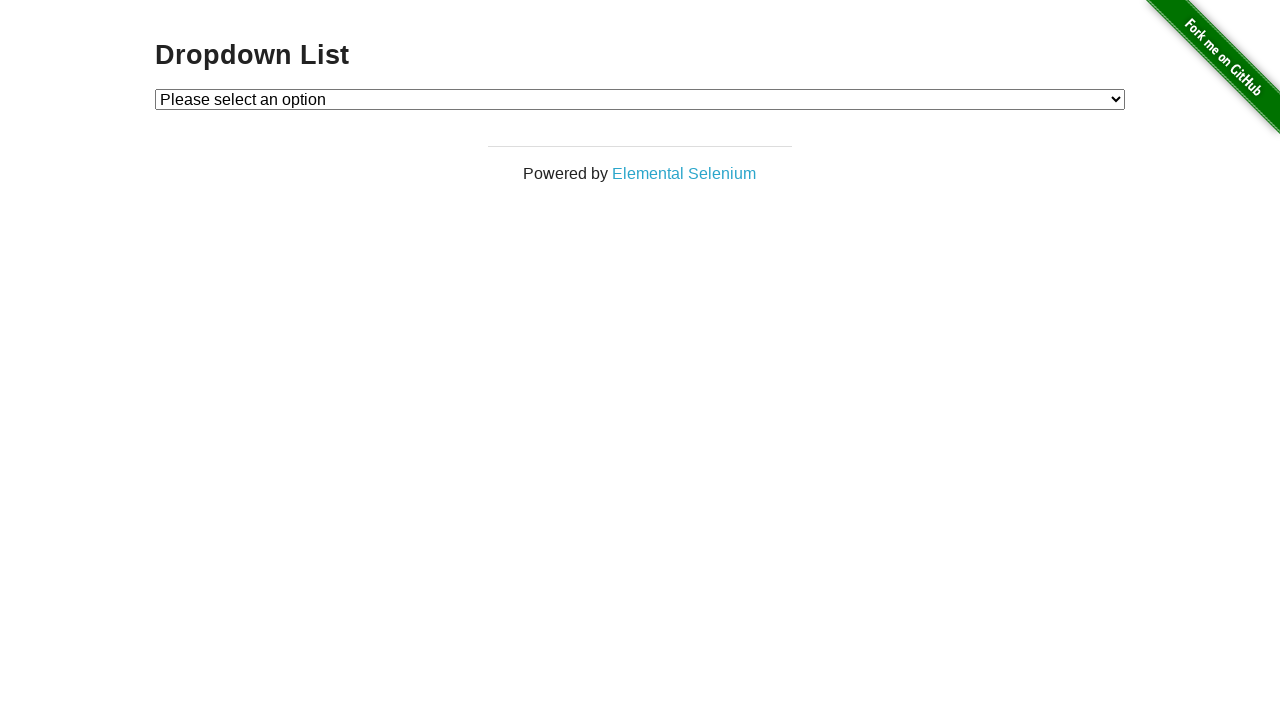

Selected 'Option 1' from the dropdown menu on #dropdown
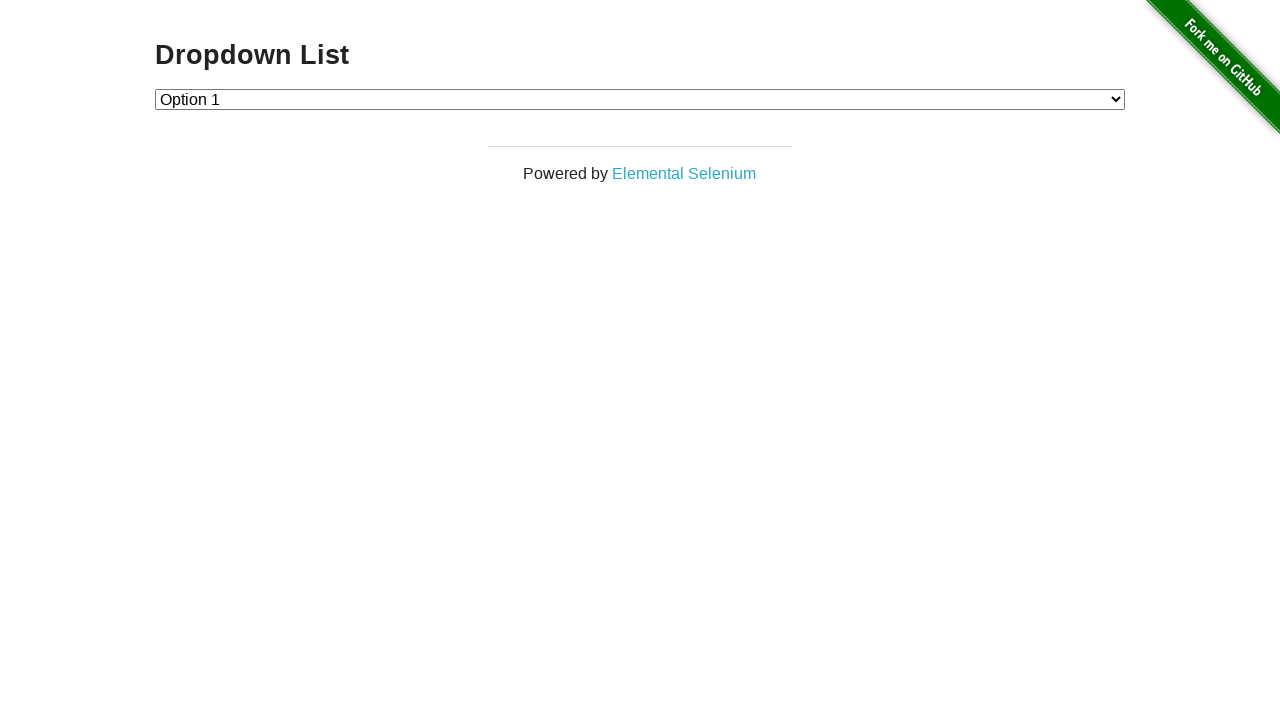

Retrieved the selected value from dropdown
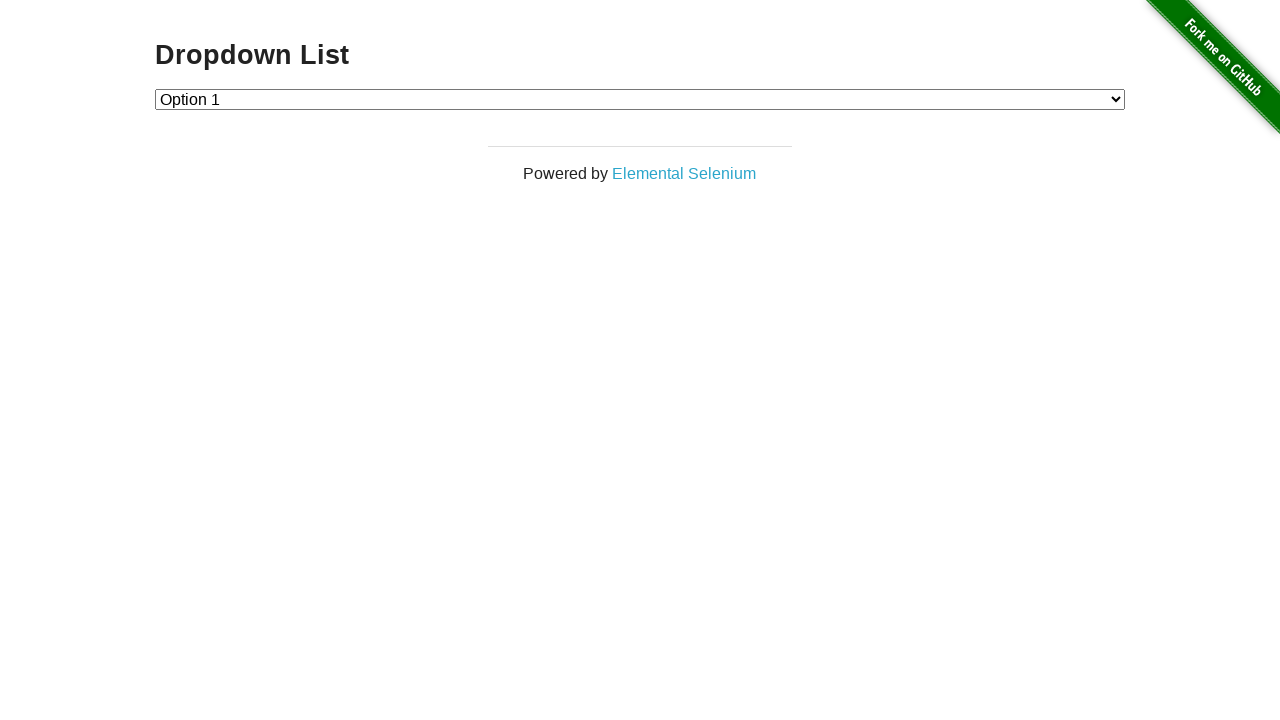

Verified that the dropdown selection is correct (value='1')
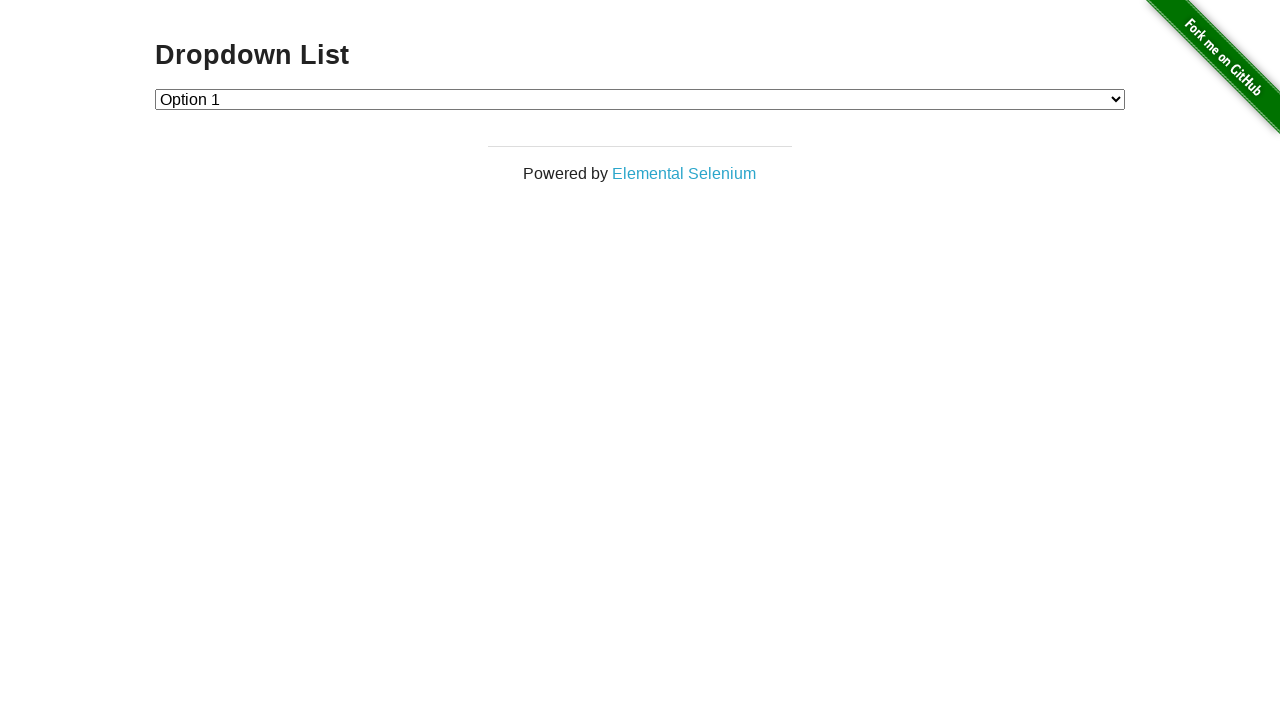

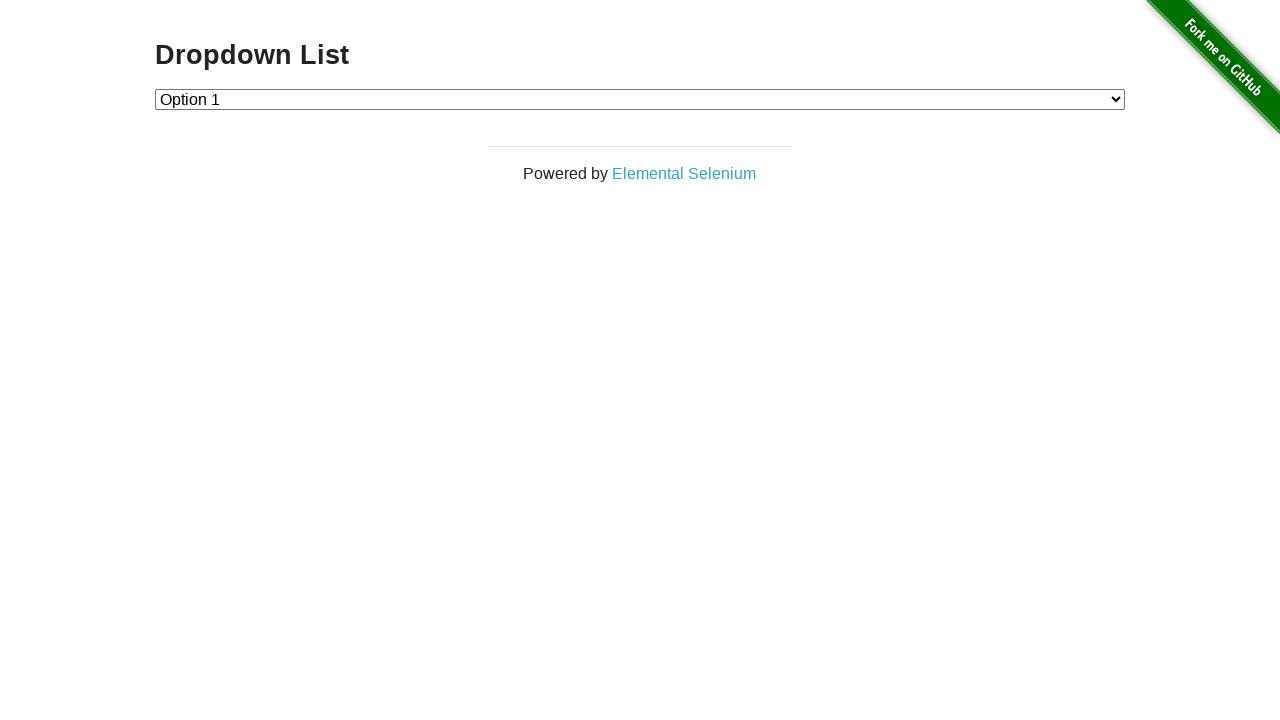